Tests various UI interactions on an automation practice page including clicking radio buttons, links, and opening new windows

Starting URL: https://rahulshettyacademy.com/AutomationPractice/

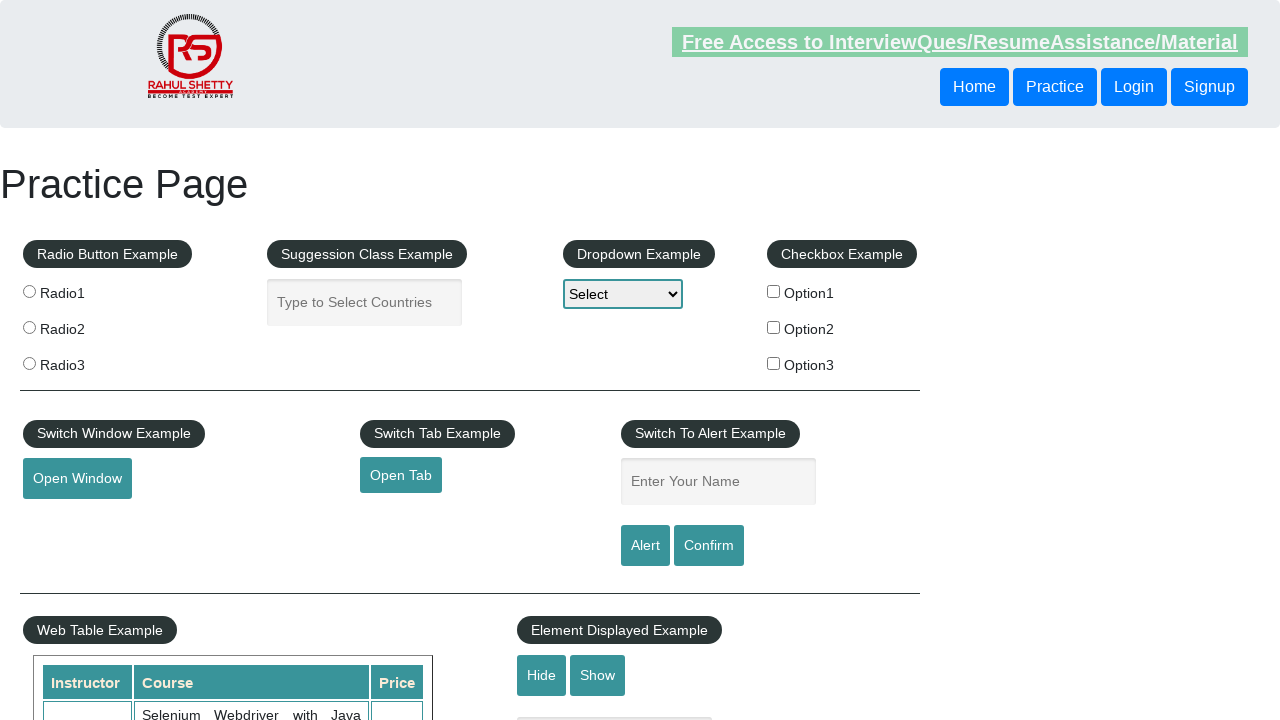

Clicked radio button with class 'radioButton' at (29, 291) on .radioButton
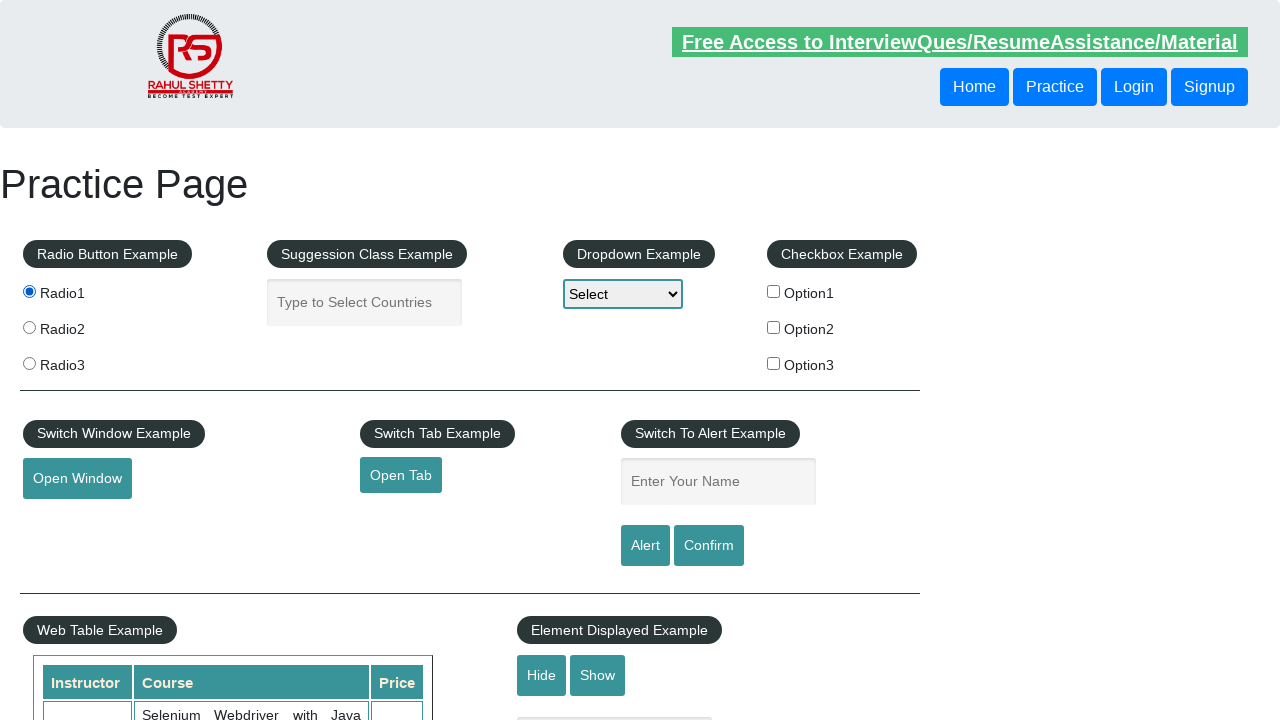

Clicked link containing text 'Open' at (77, 479) on text=Open
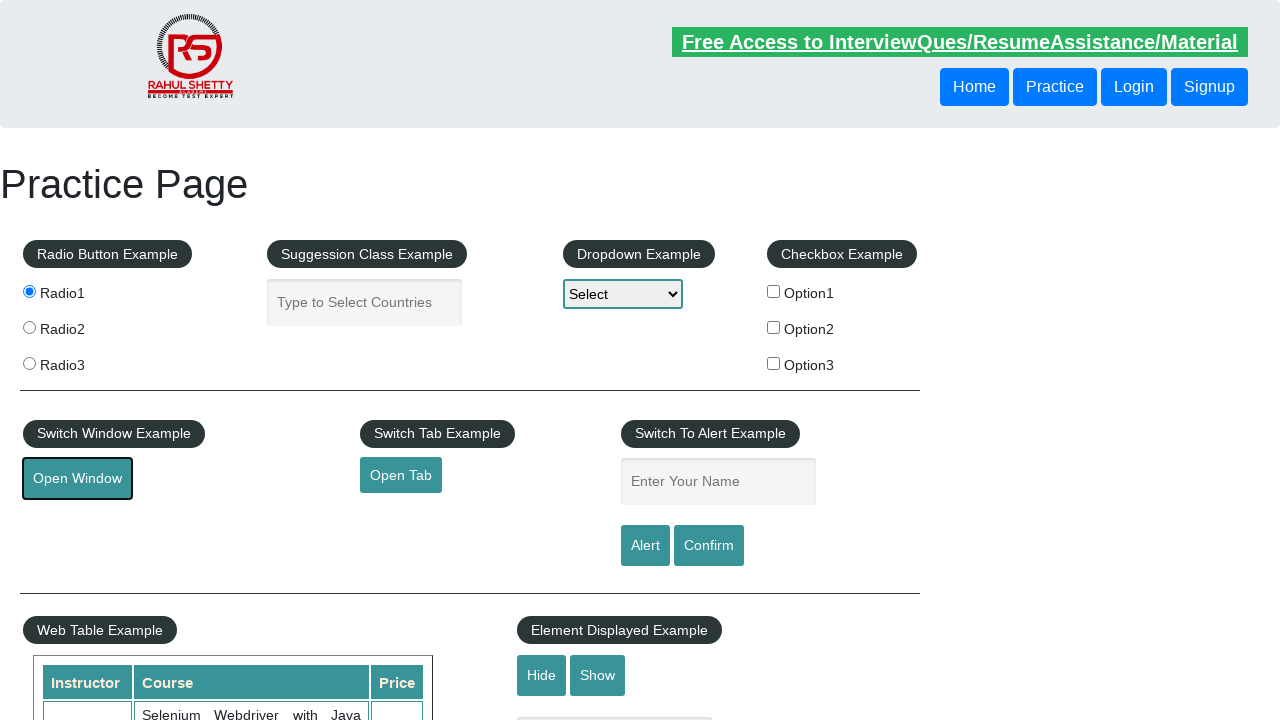

Clicked button with id 'openwindow' to open new window at (77, 479) on button#openwindow
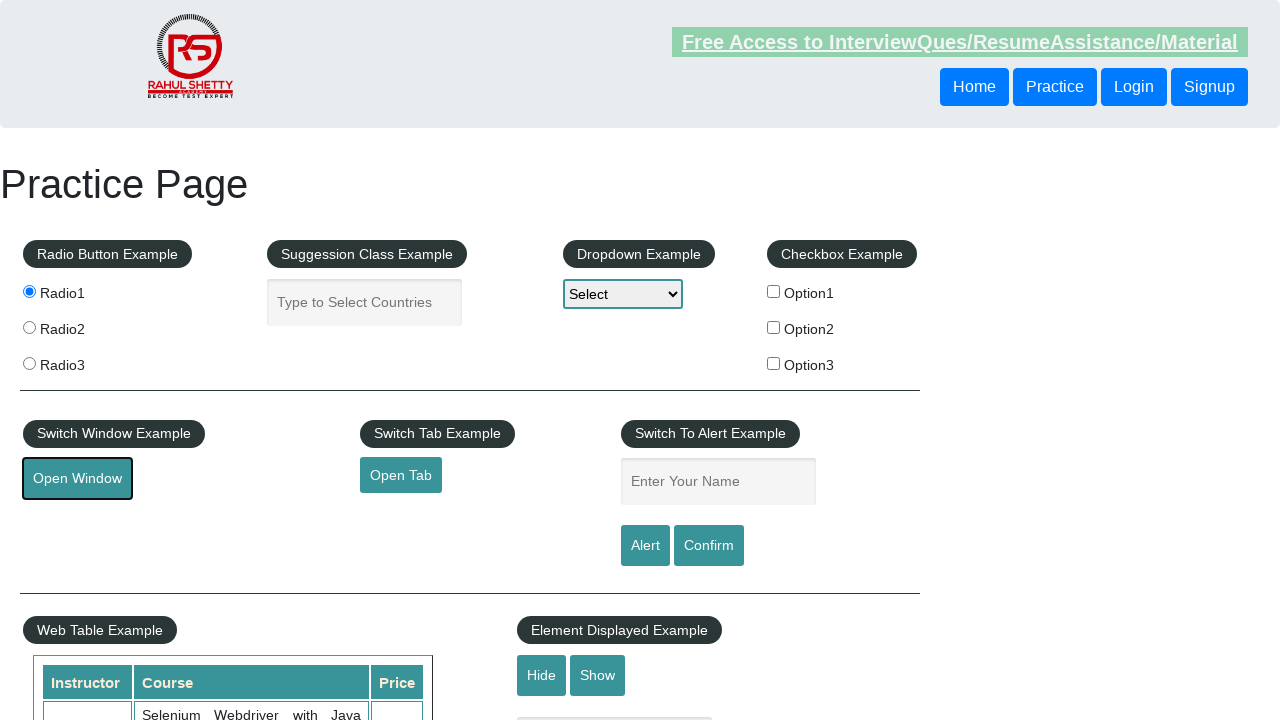

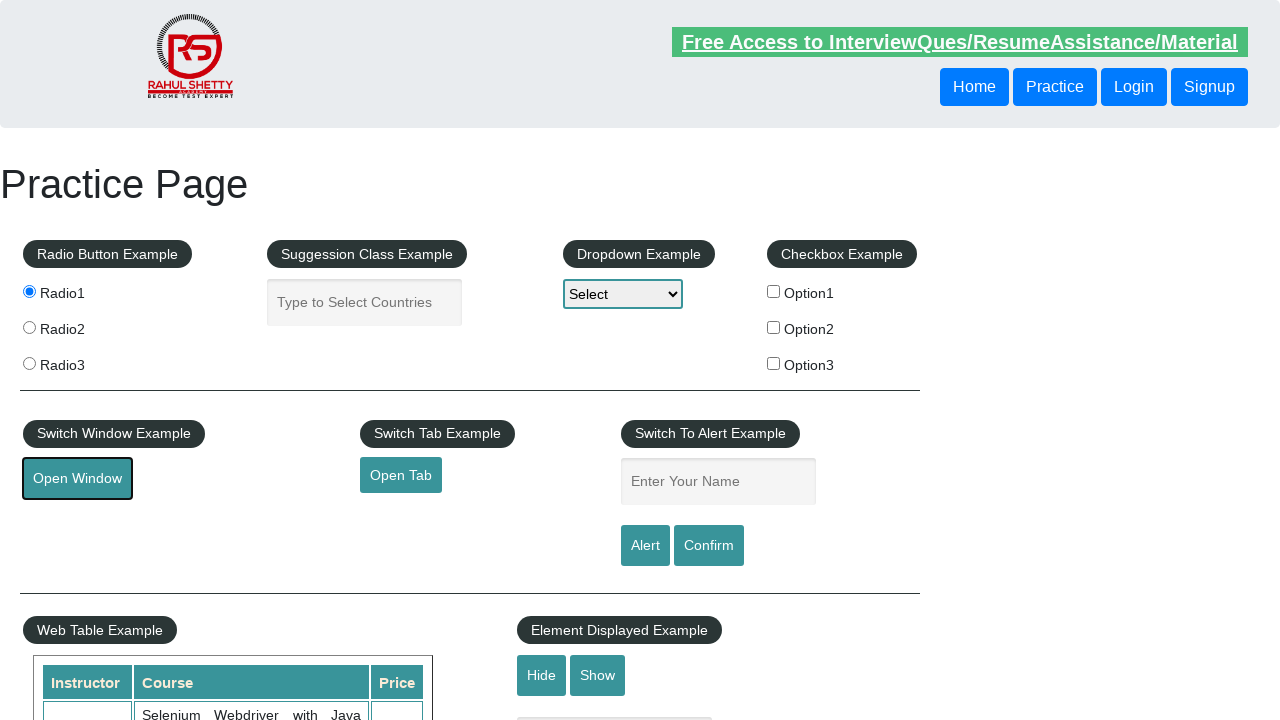